Tests that the todo count displays the correct number of items as todos are added.

Starting URL: https://demo.playwright.dev/todomvc

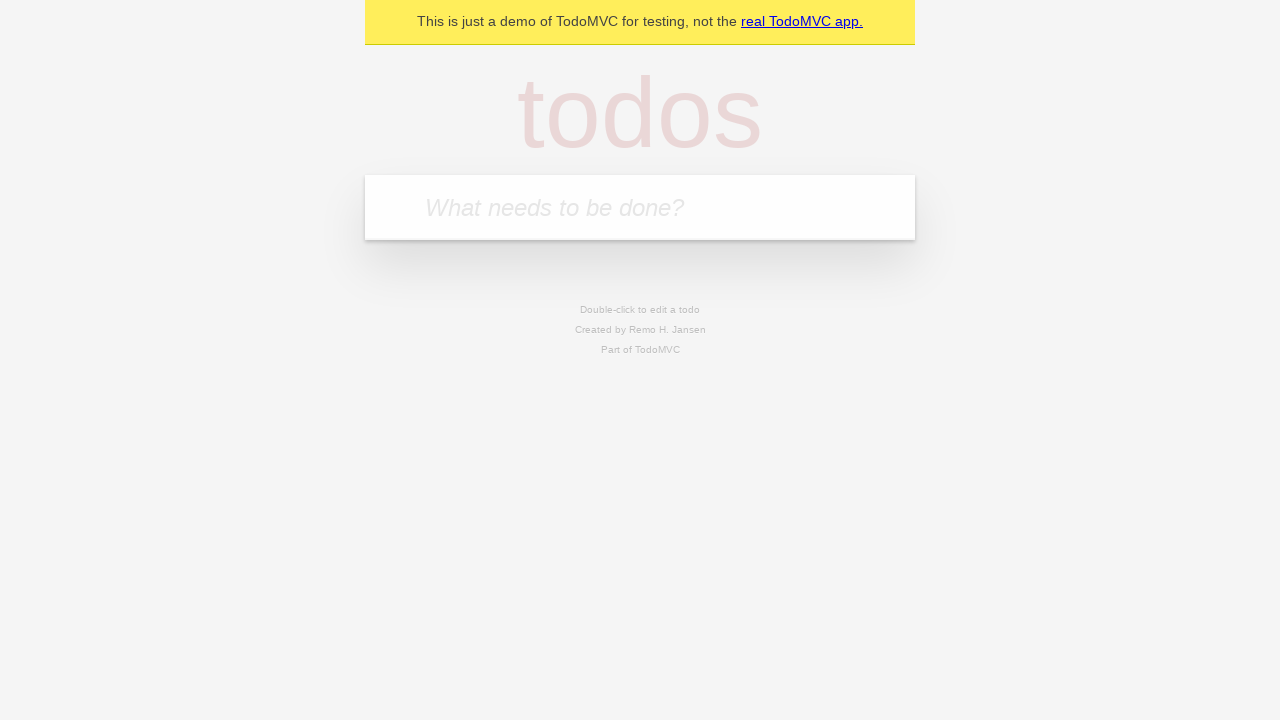

Located the todo input field
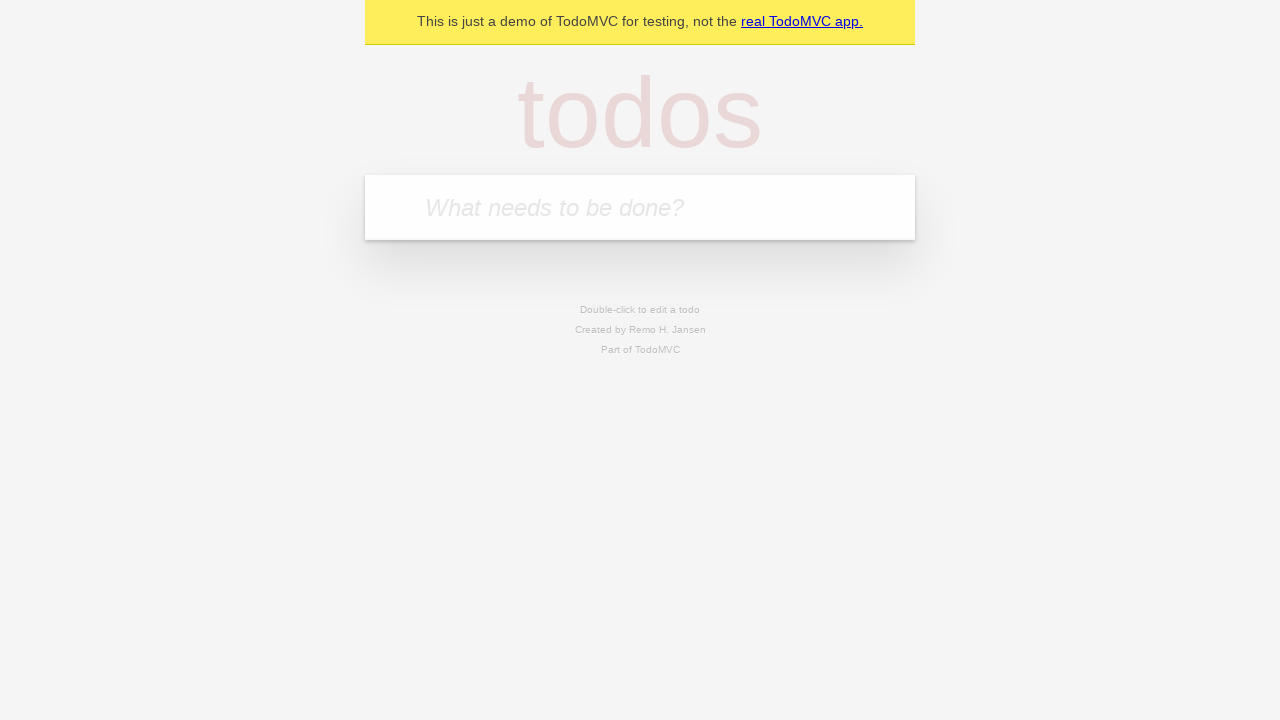

Filled todo input with 'buy some cheese' on internal:attr=[placeholder="What needs to be done?"i]
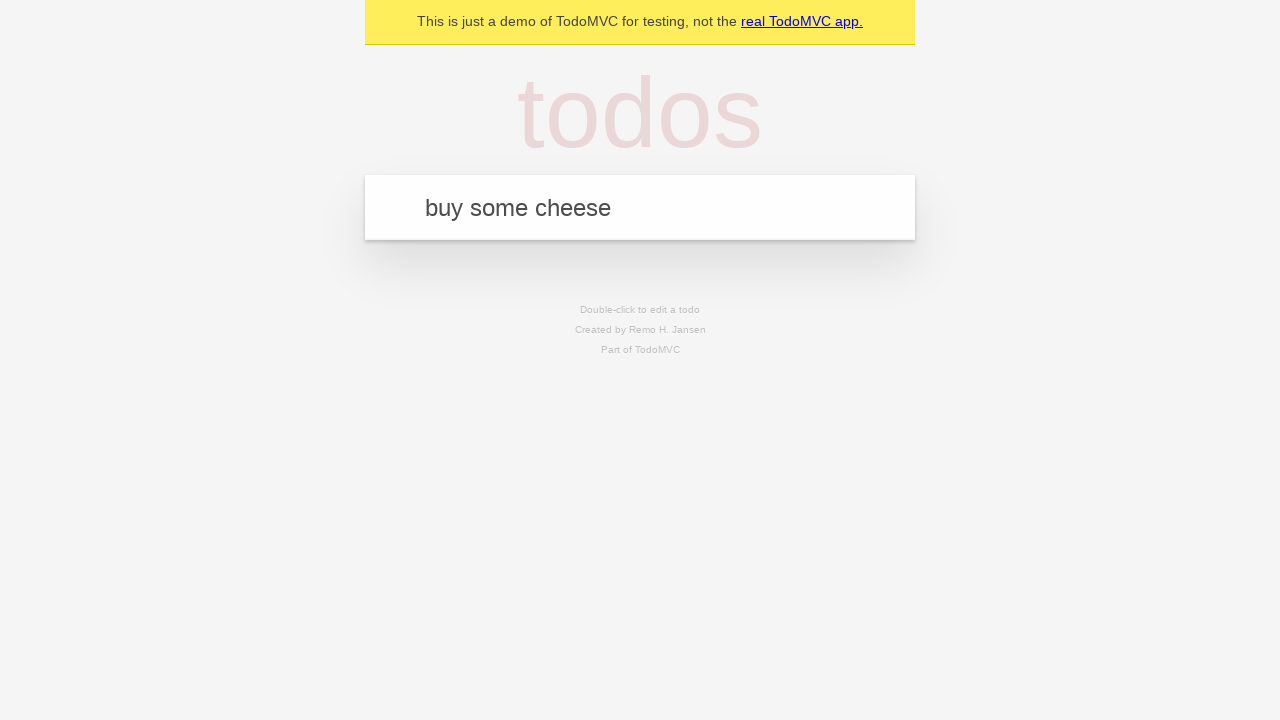

Pressed Enter to add first todo item on internal:attr=[placeholder="What needs to be done?"i]
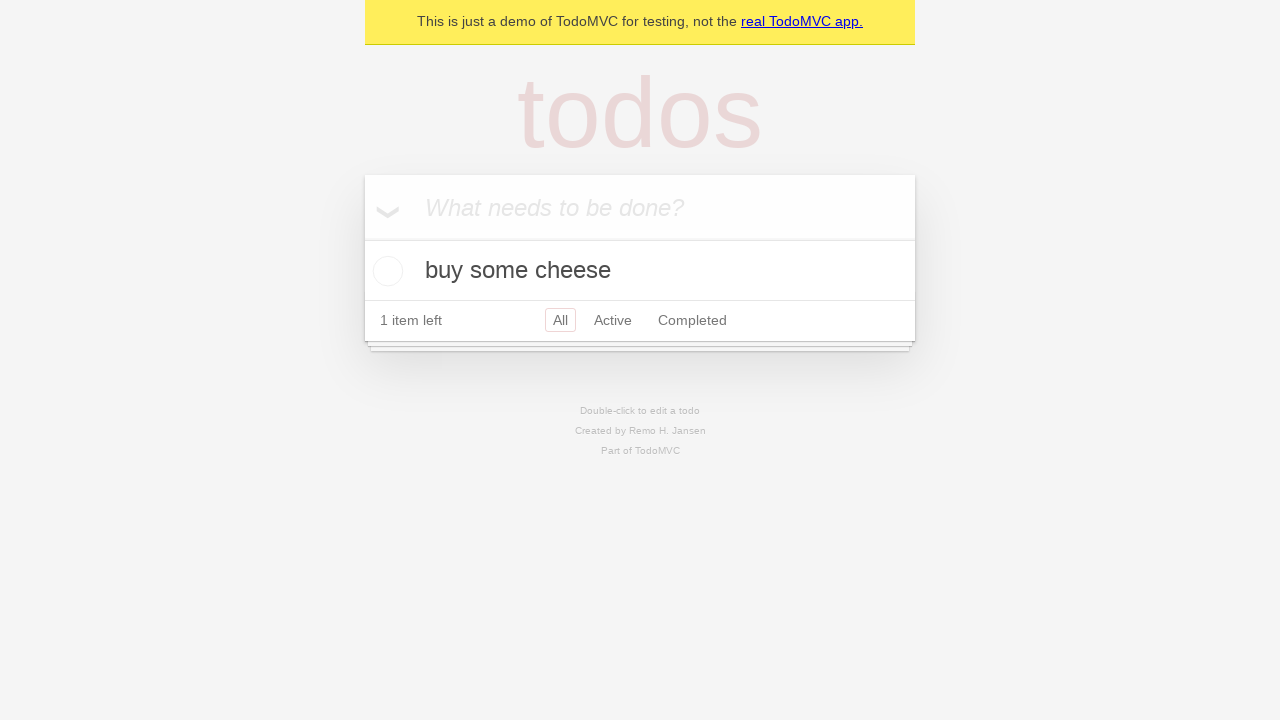

Todo count element appeared showing 1 item
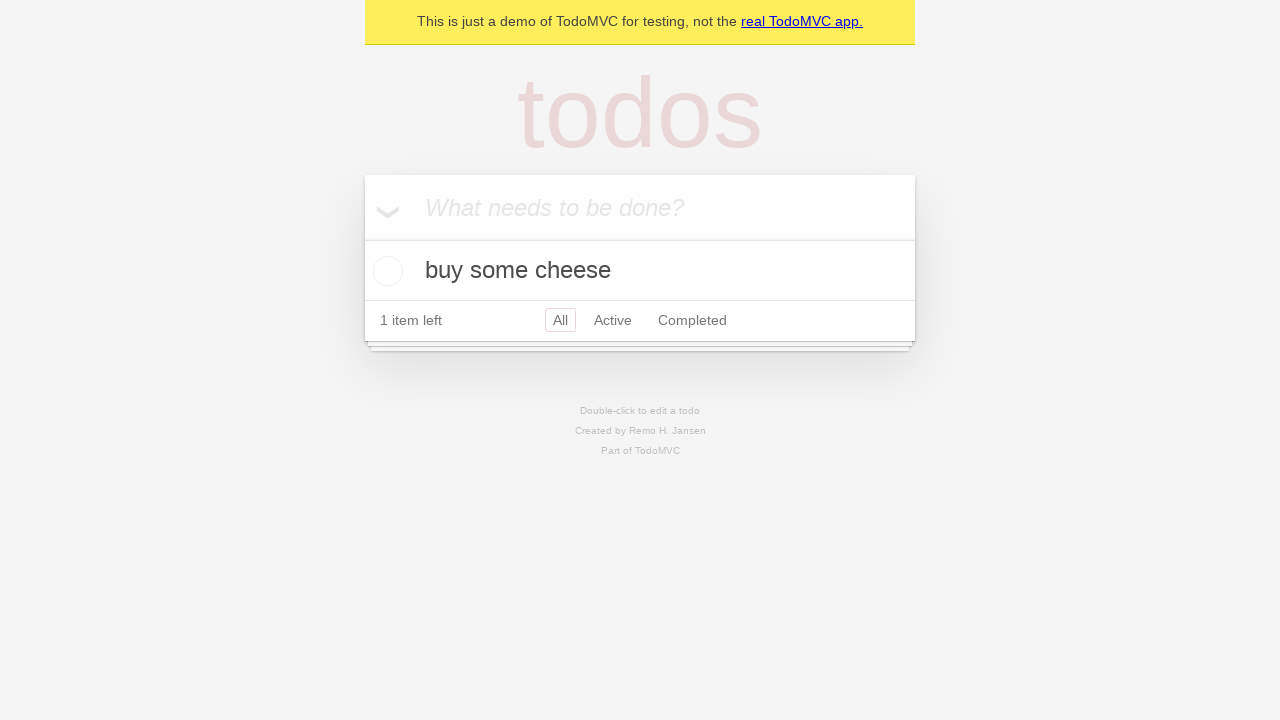

Filled todo input with 'feed the cat' on internal:attr=[placeholder="What needs to be done?"i]
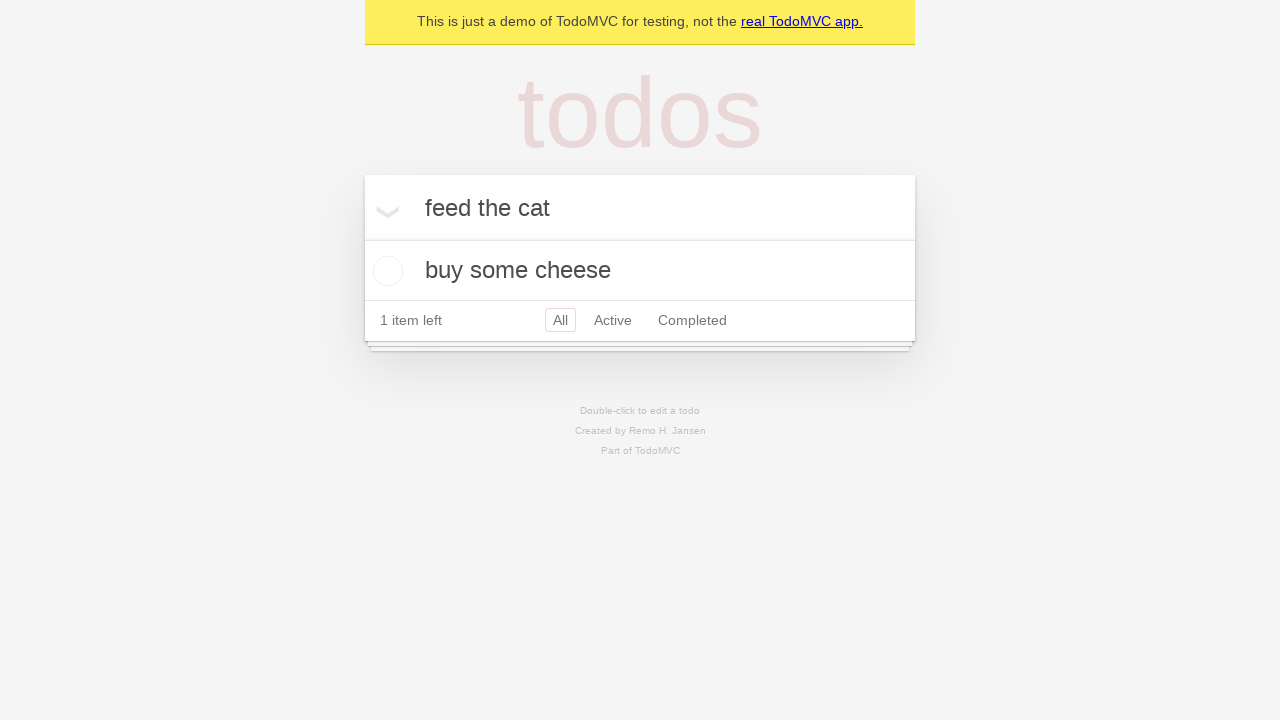

Pressed Enter to add second todo item on internal:attr=[placeholder="What needs to be done?"i]
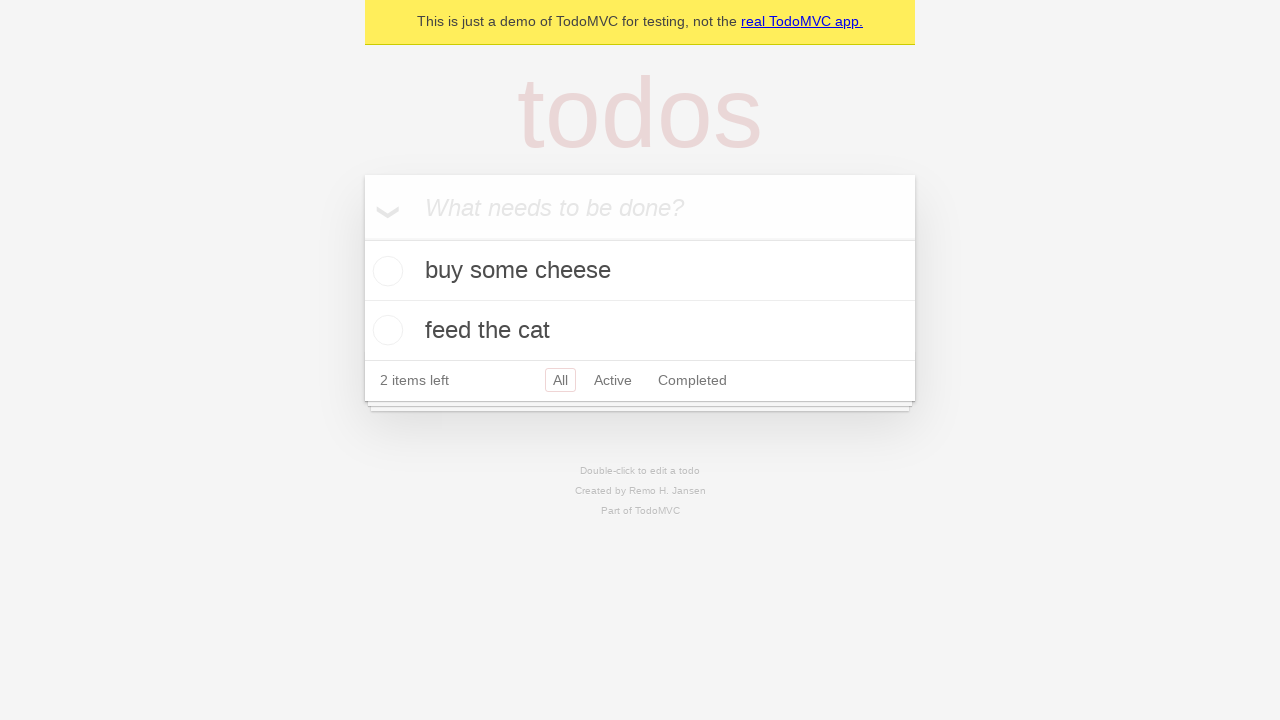

Todo count updated to display 2 items
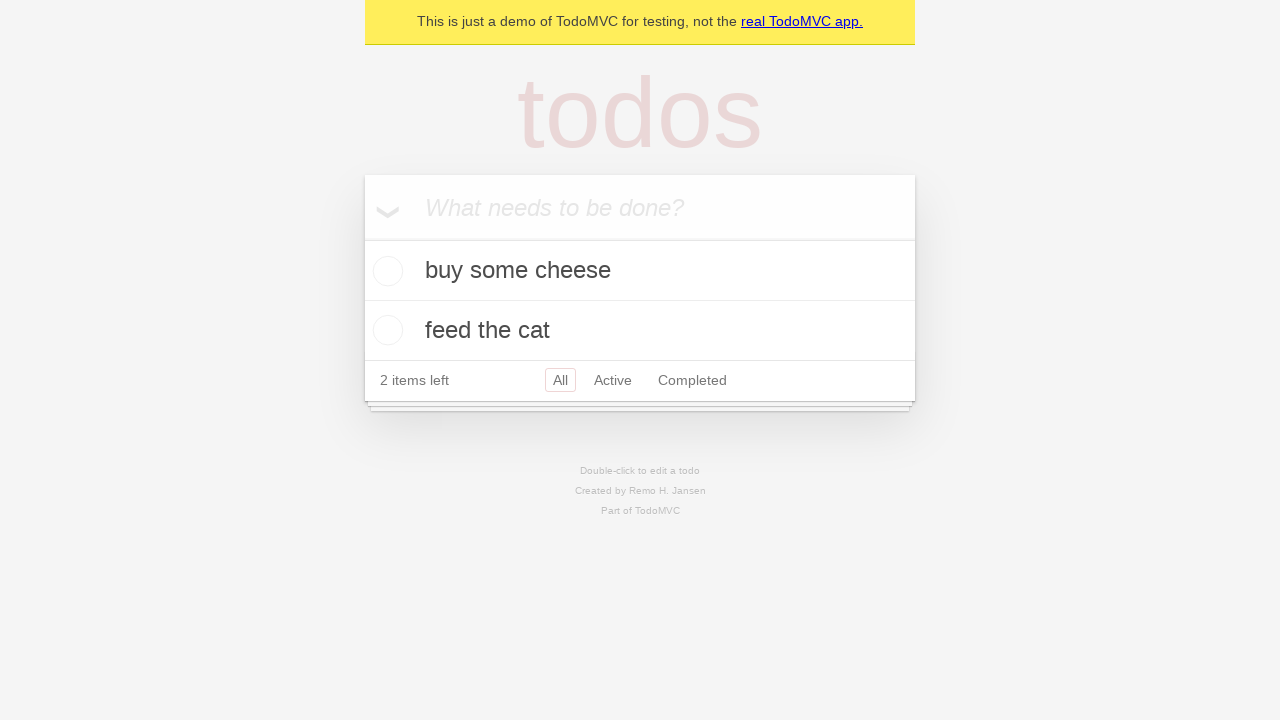

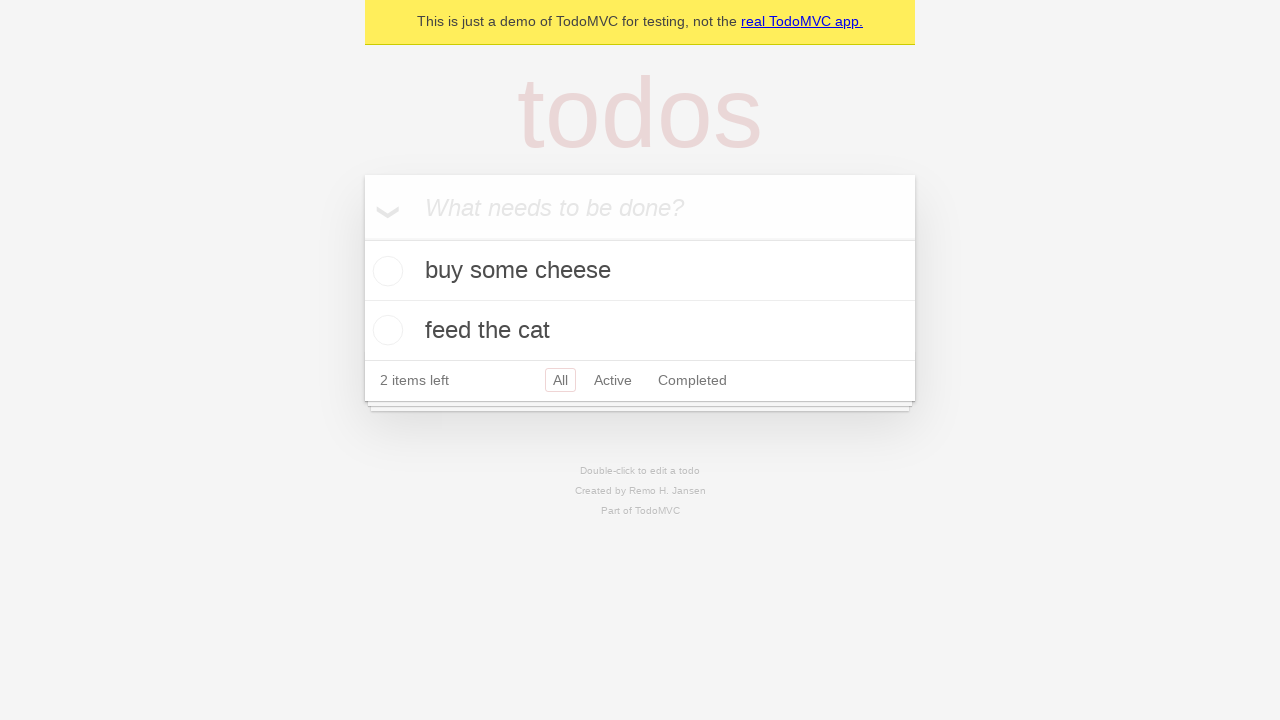